Tests navigation to Top List menu and Top Rated Real Languages submenu, verifying Shakespeare is not listed among real languages.

Starting URL: http://www.99-bottles-of-beer.net/

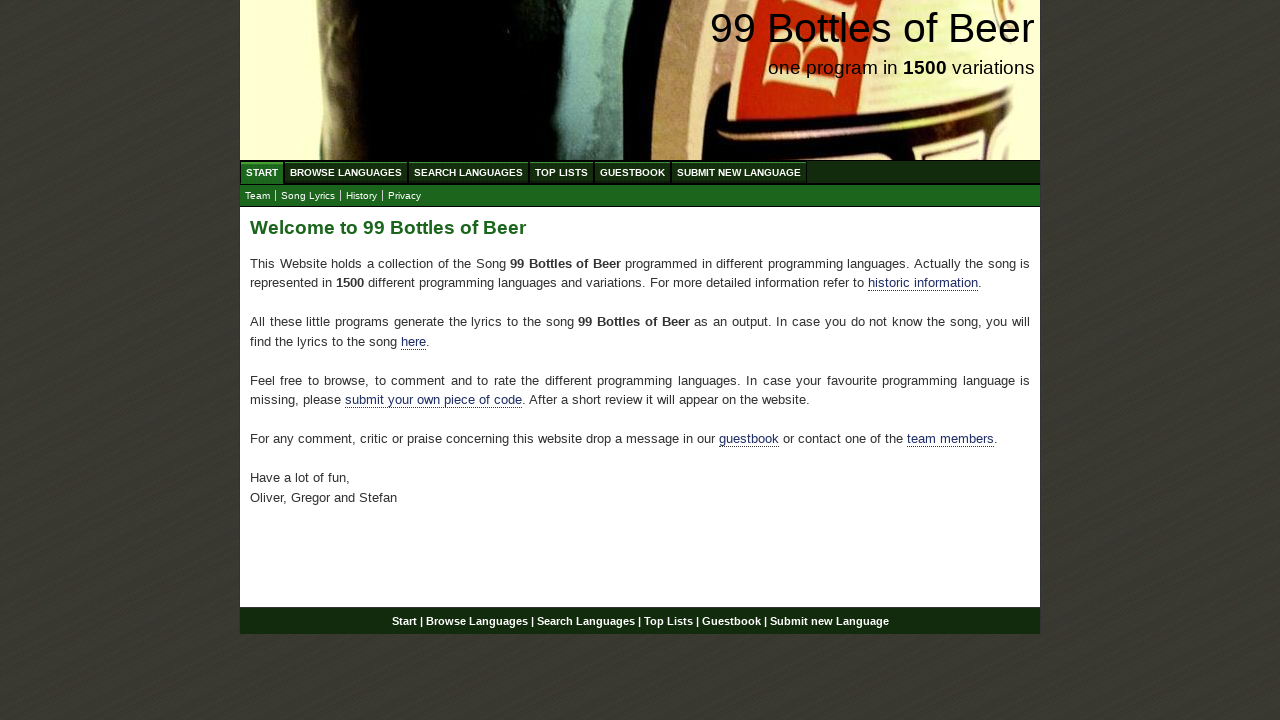

Clicked on Top List menu at (562, 172) on xpath=//ul[@id='menu']/li/a[@href='/toplist.html']
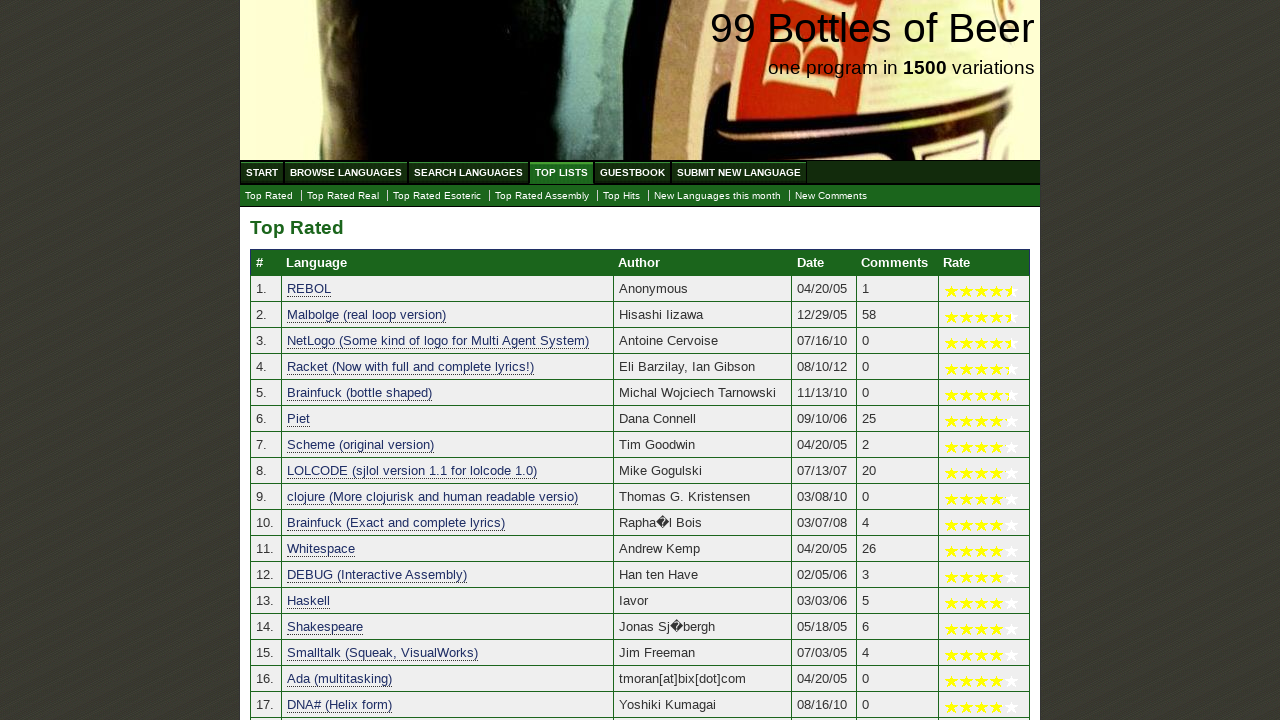

Clicked on Top Rated Real Languages submenu at (343, 196) on xpath=//ul[@id='submenu']/li/a[@href='./toplist_real.html']
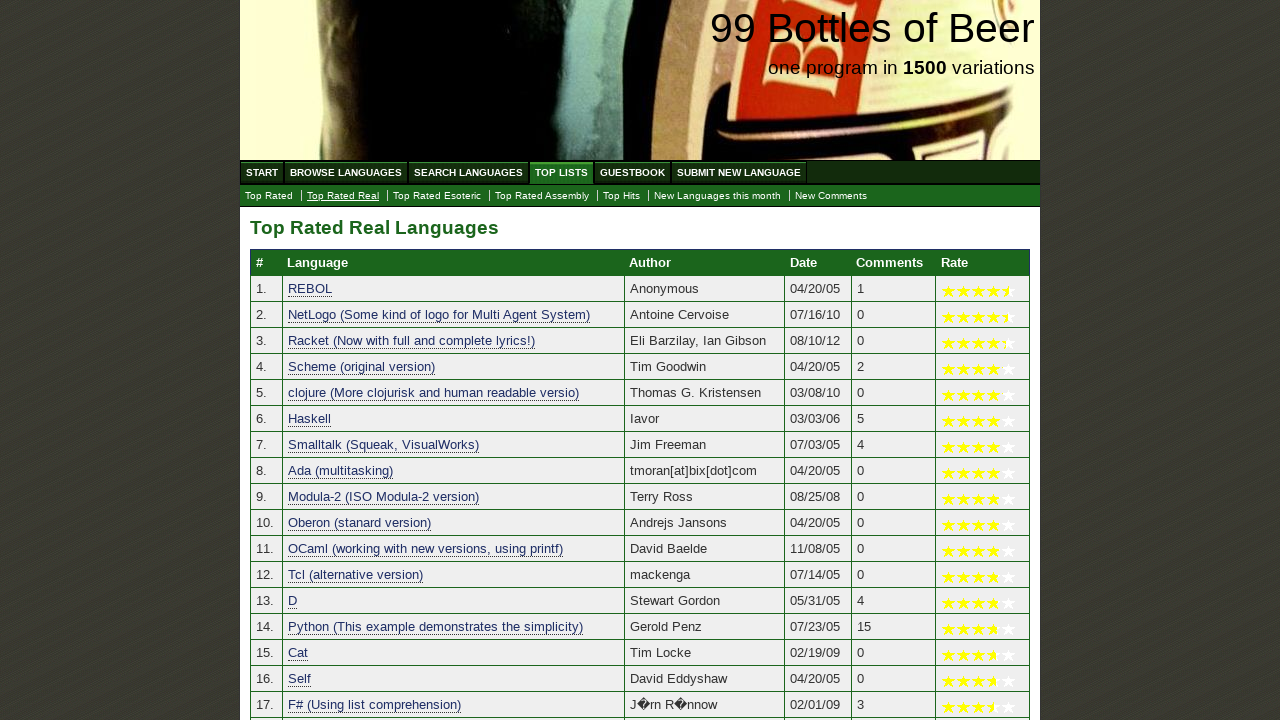

Top Rated Real Languages table loaded
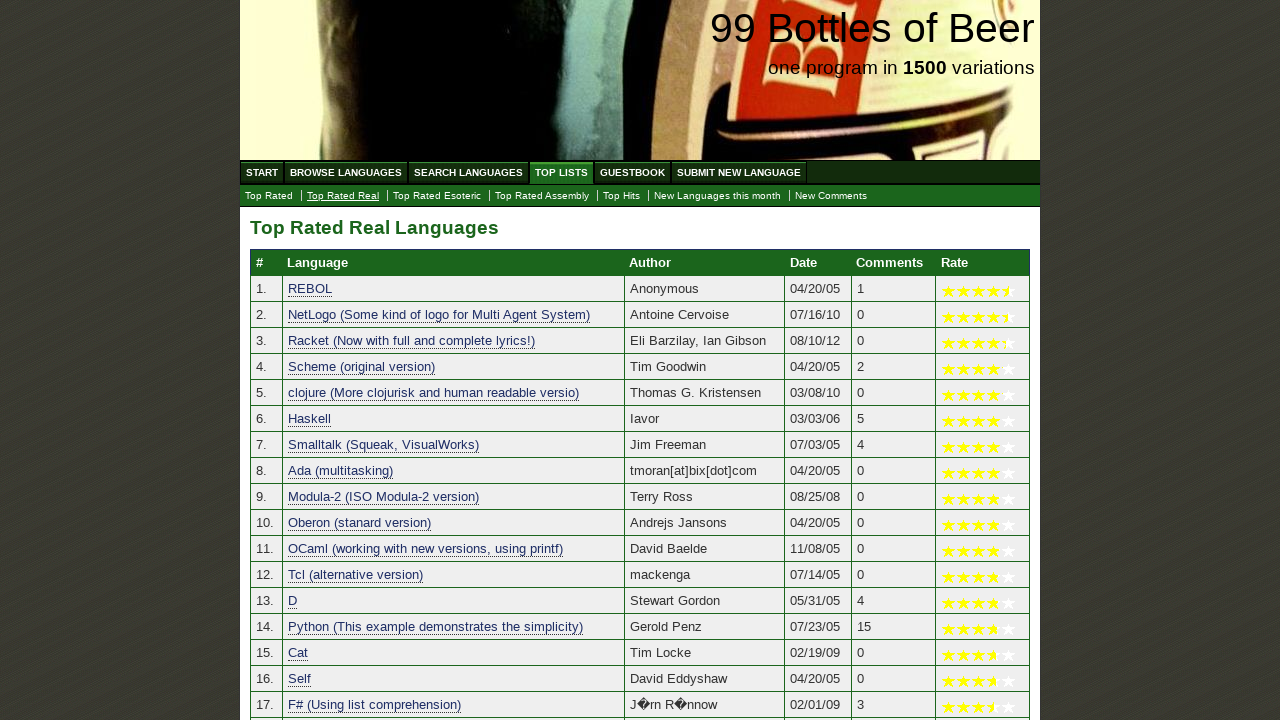

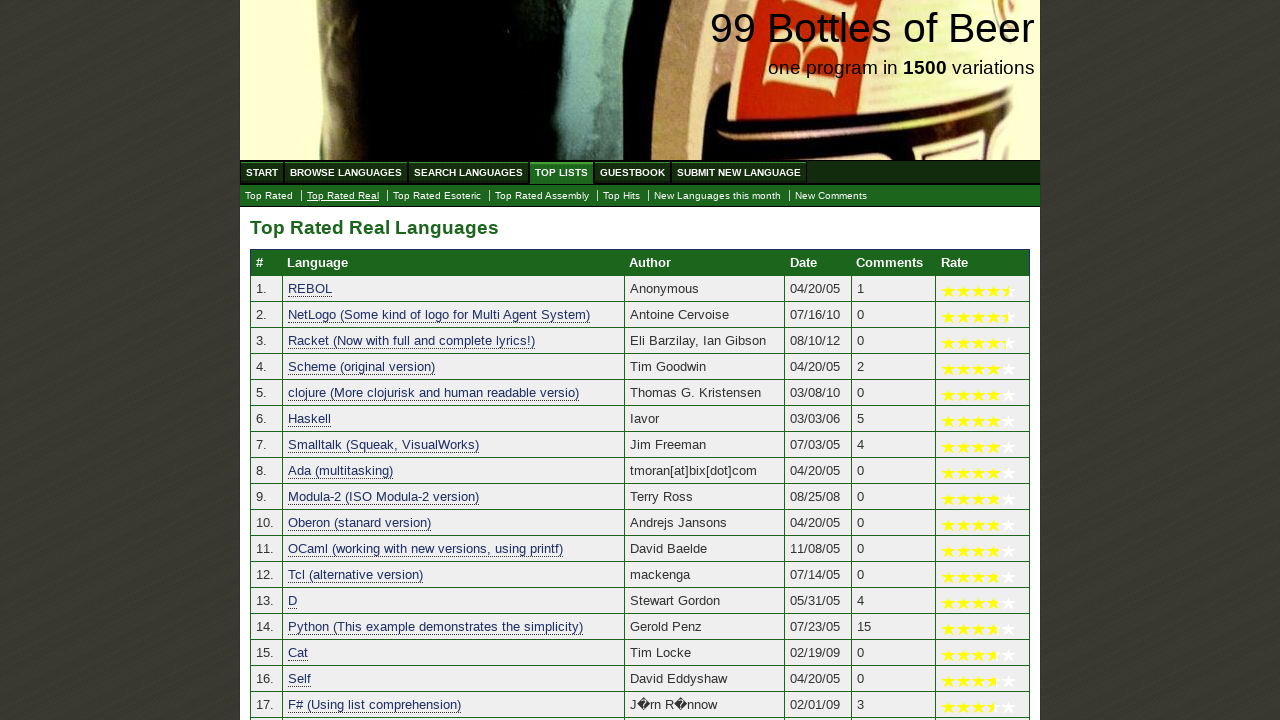